Tests keyboard actions on a form field by using Shift key to type uppercase text and performing a right-click context menu action

Starting URL: https://awesomeqa.com/practice.html

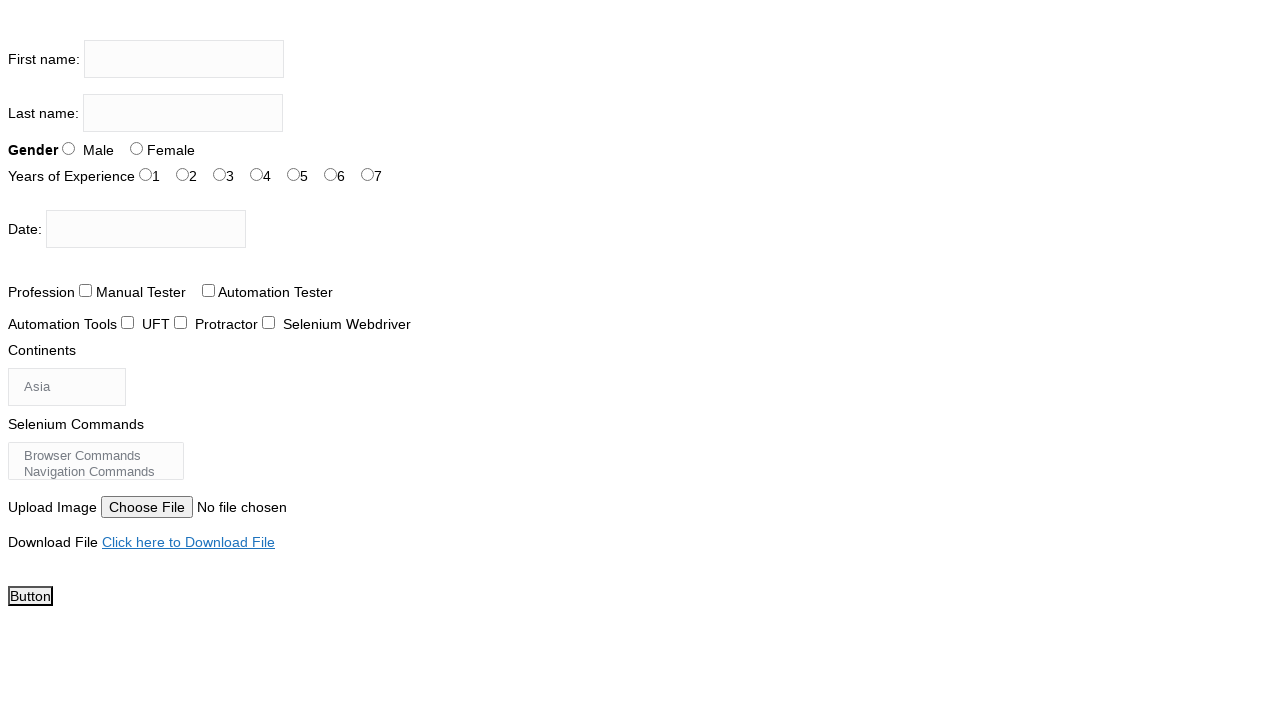

Located firstname input field
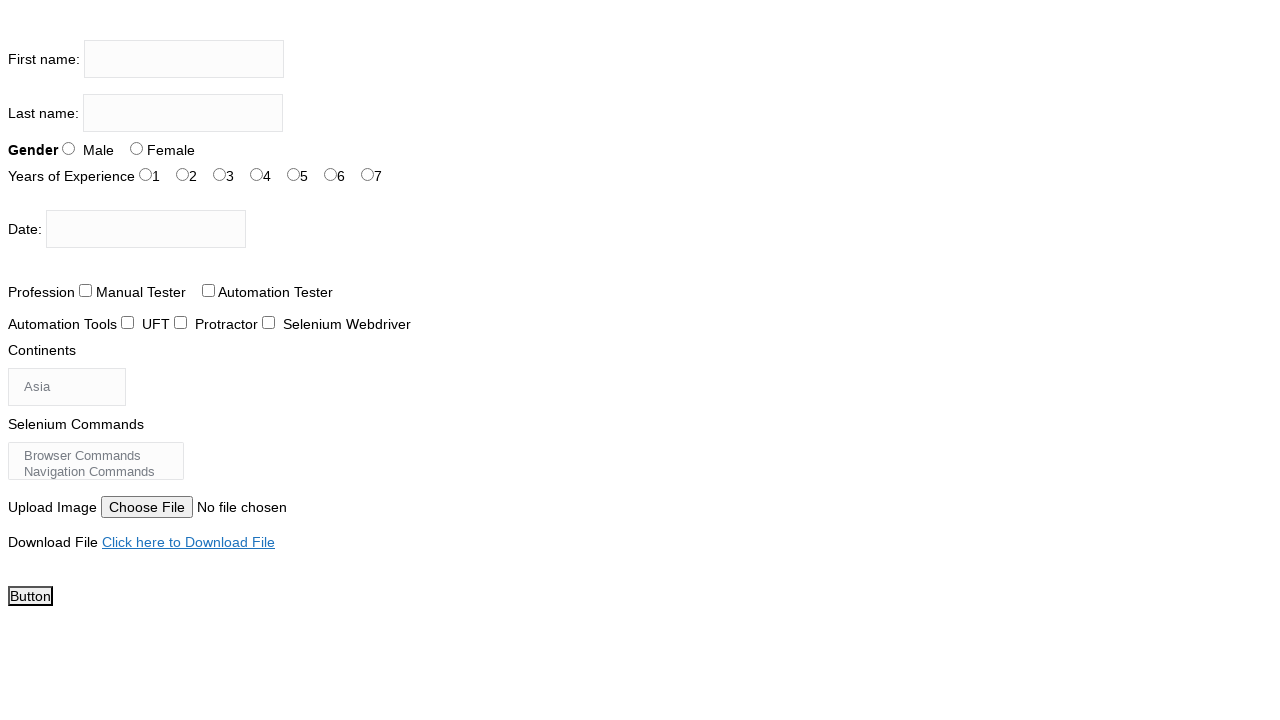

Clicked on firstname field to focus it at (184, 59) on xpath=//input[@name='firstname']
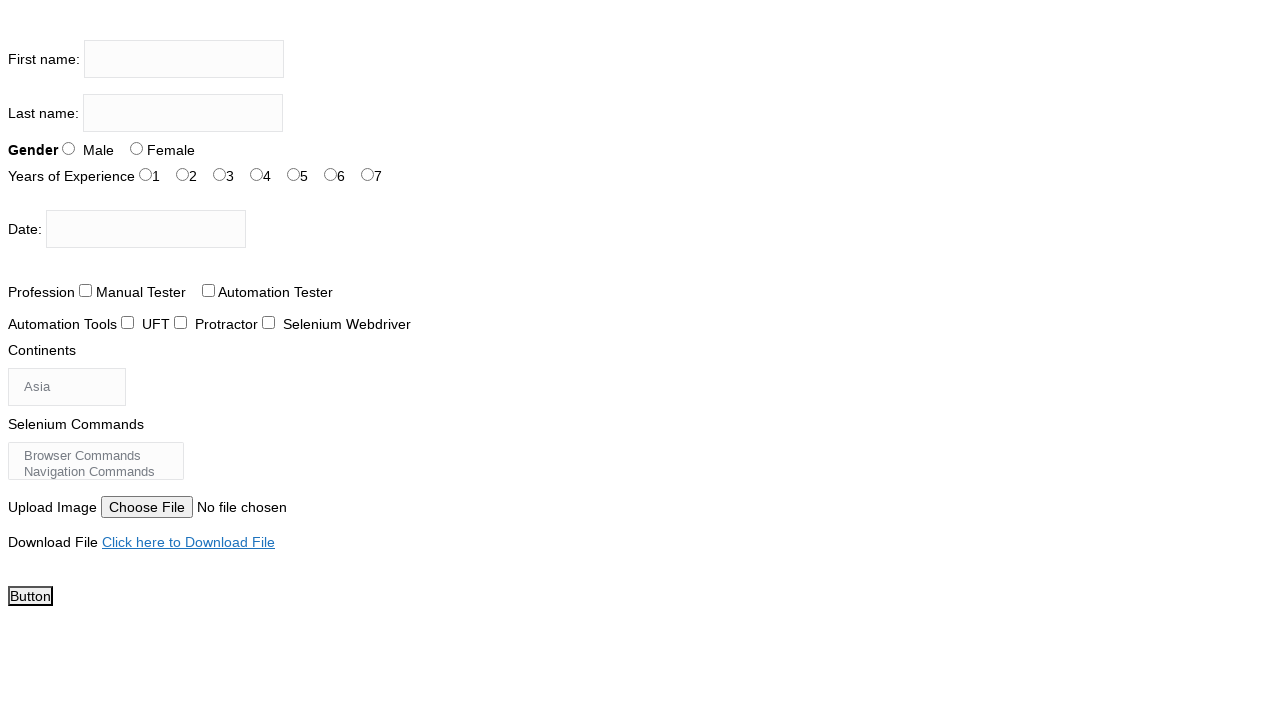

Pressed Shift key down
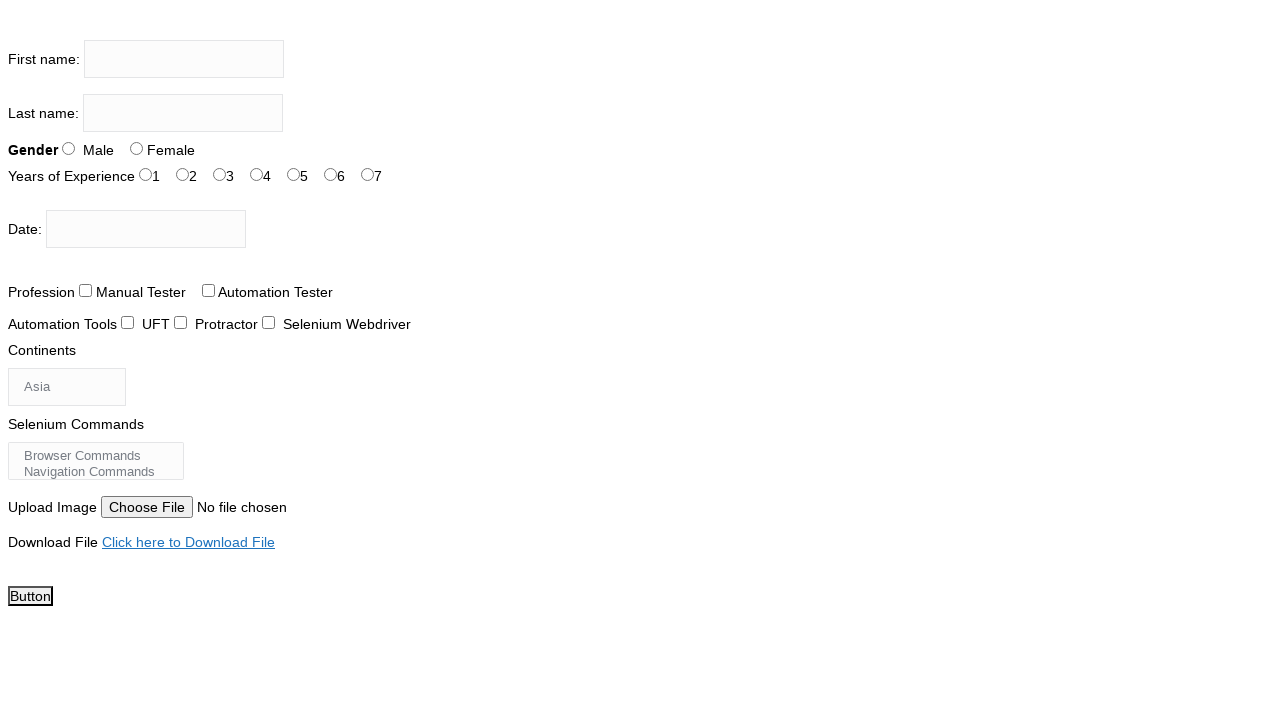

Typed 'the testing academy' with Shift held (uppercase text)
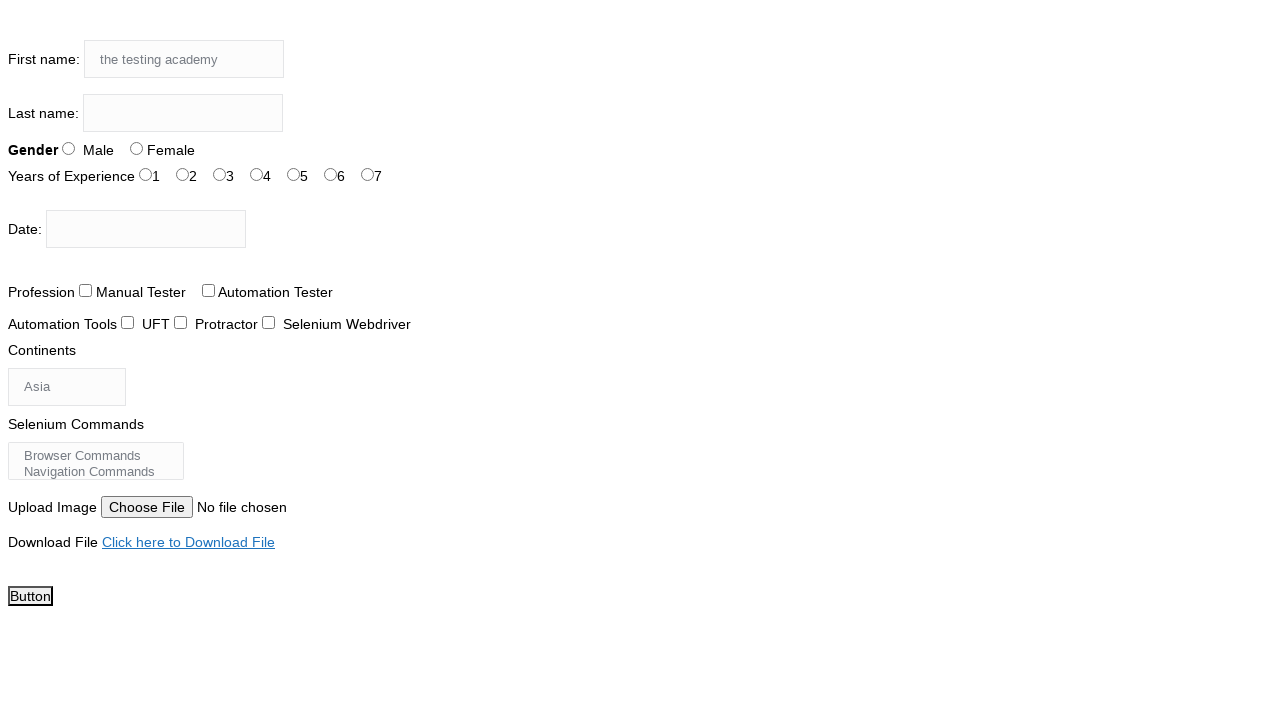

Released Shift key
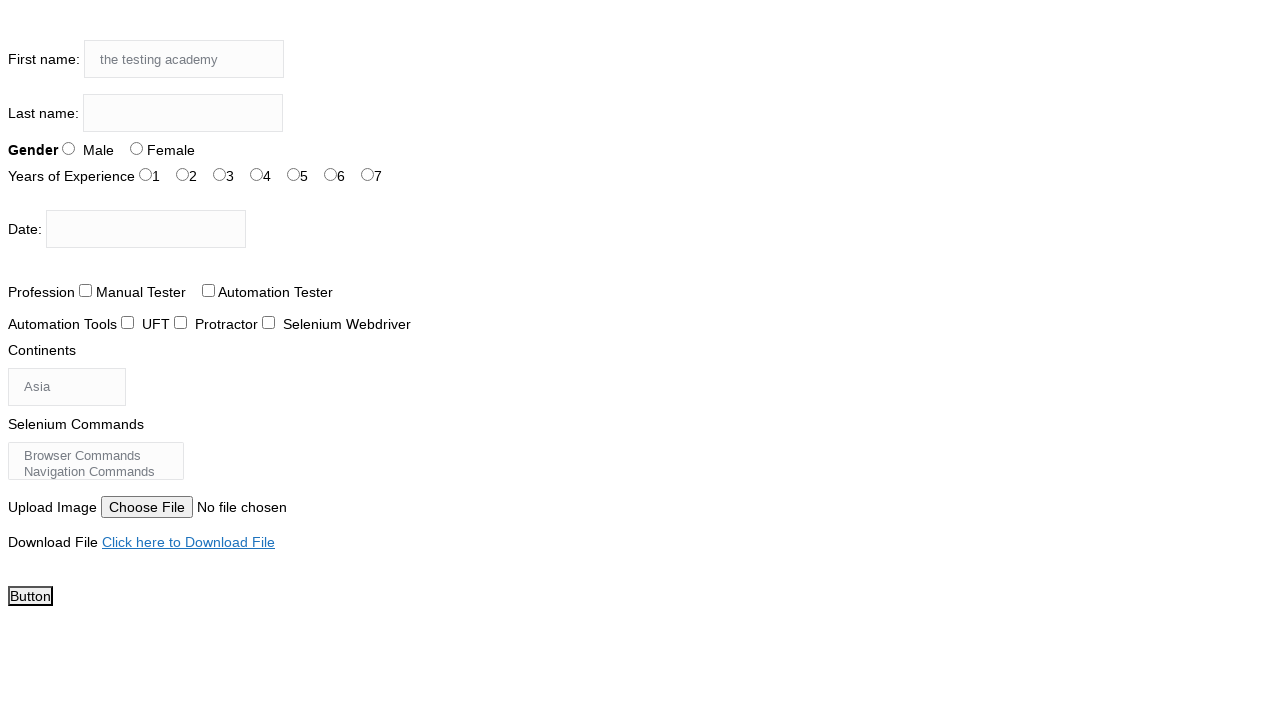

Right-clicked on firstname field to open context menu at (184, 59) on xpath=//input[@name='firstname']
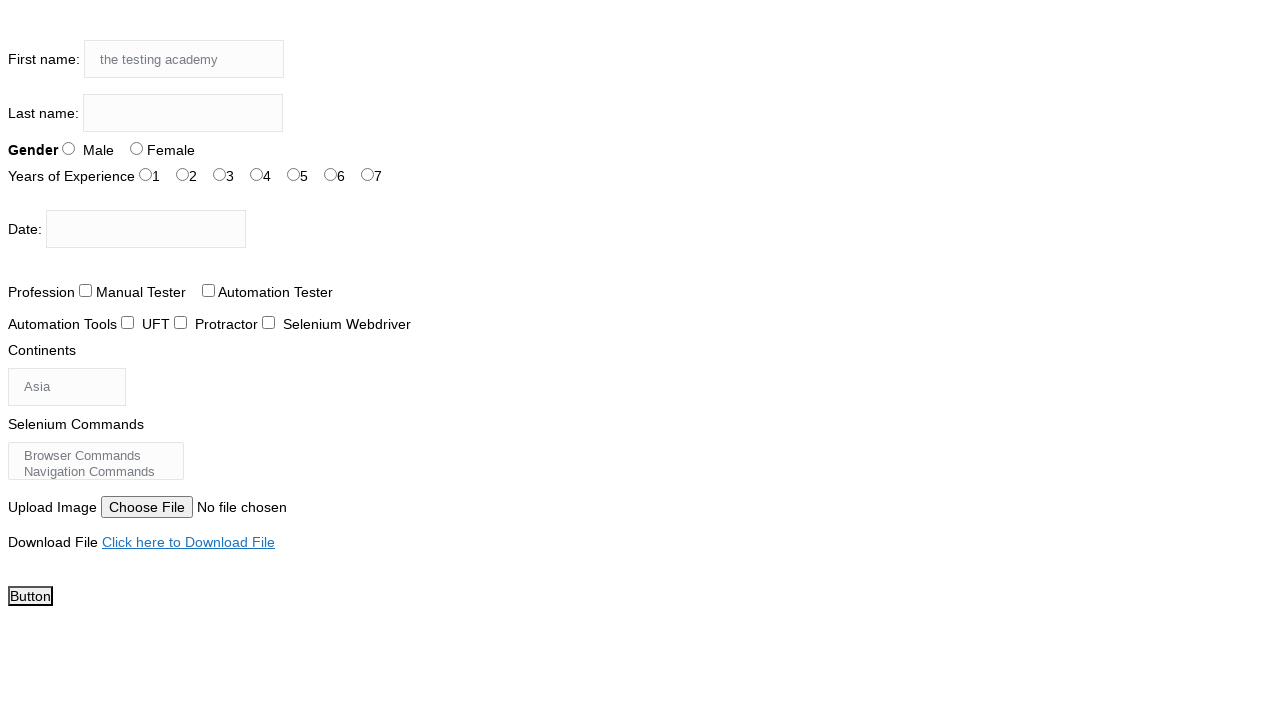

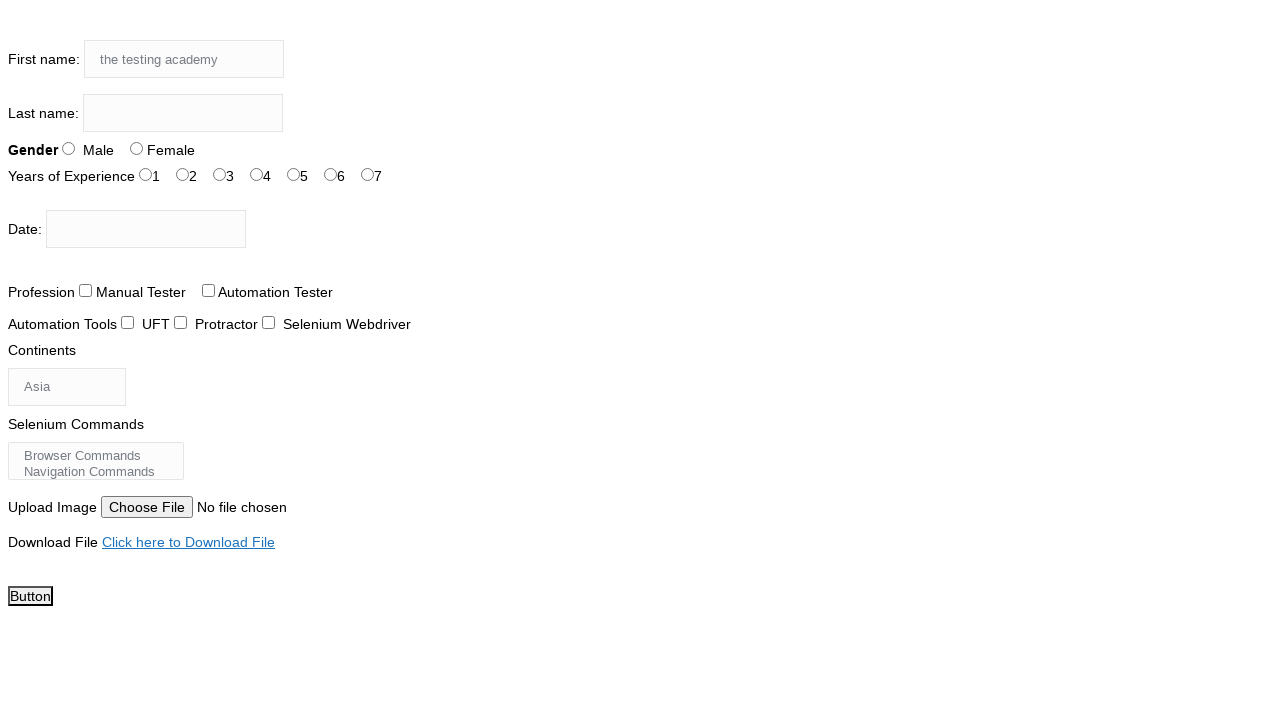